Tests checkbox functionality by clicking two checkboxes and verifying they are enabled

Starting URL: https://rahulshettyacademy.com/AutomationPractice/

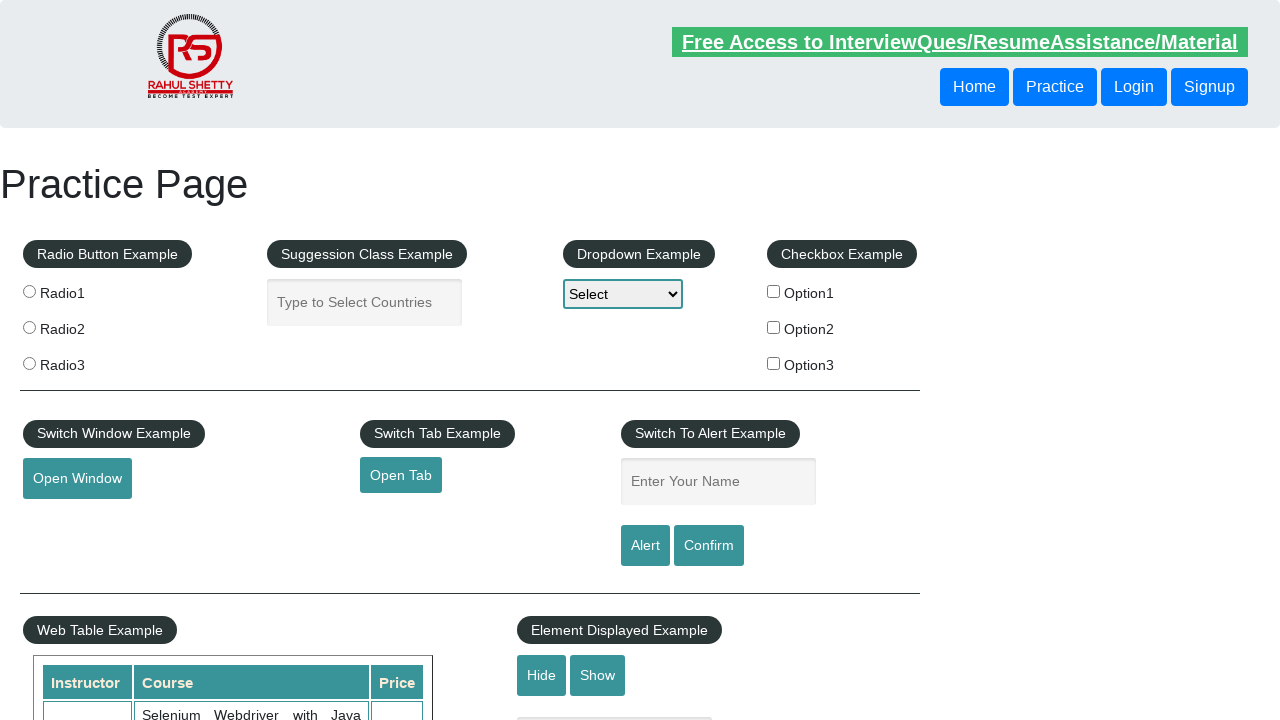

Navigated to AutomationPractice page
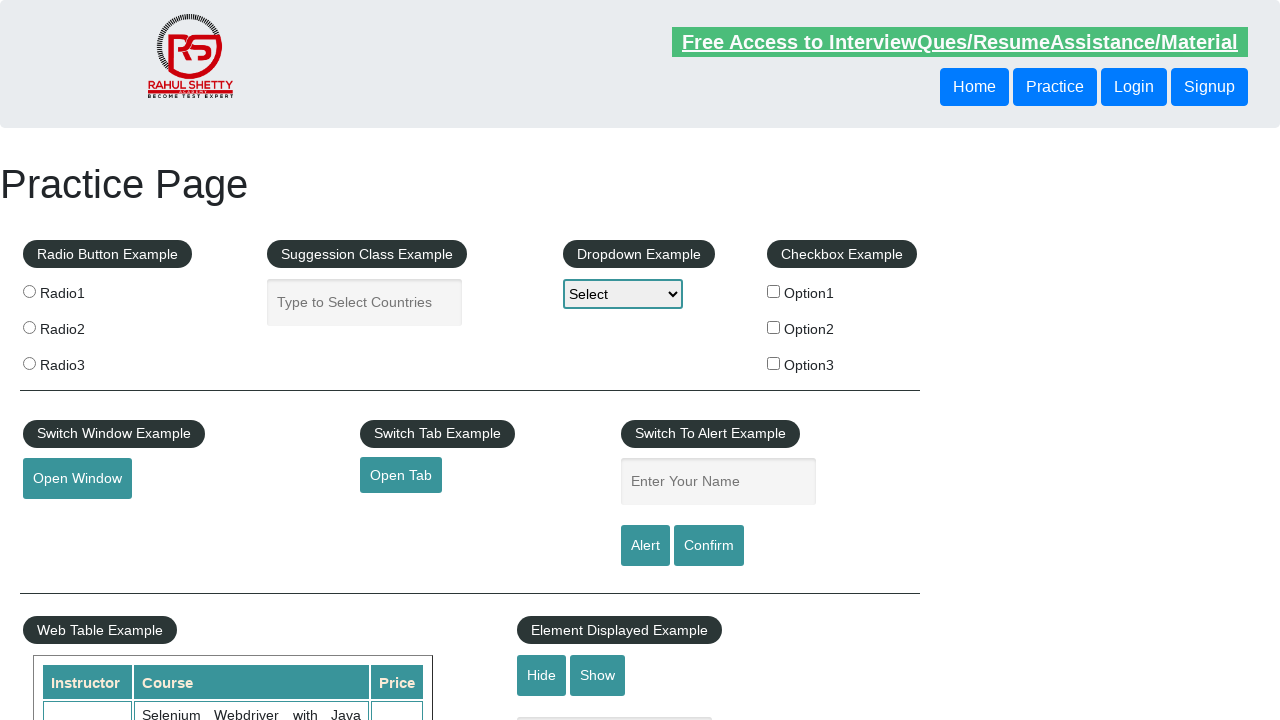

Clicked checkbox 1 at (774, 291) on #checkBoxOption1
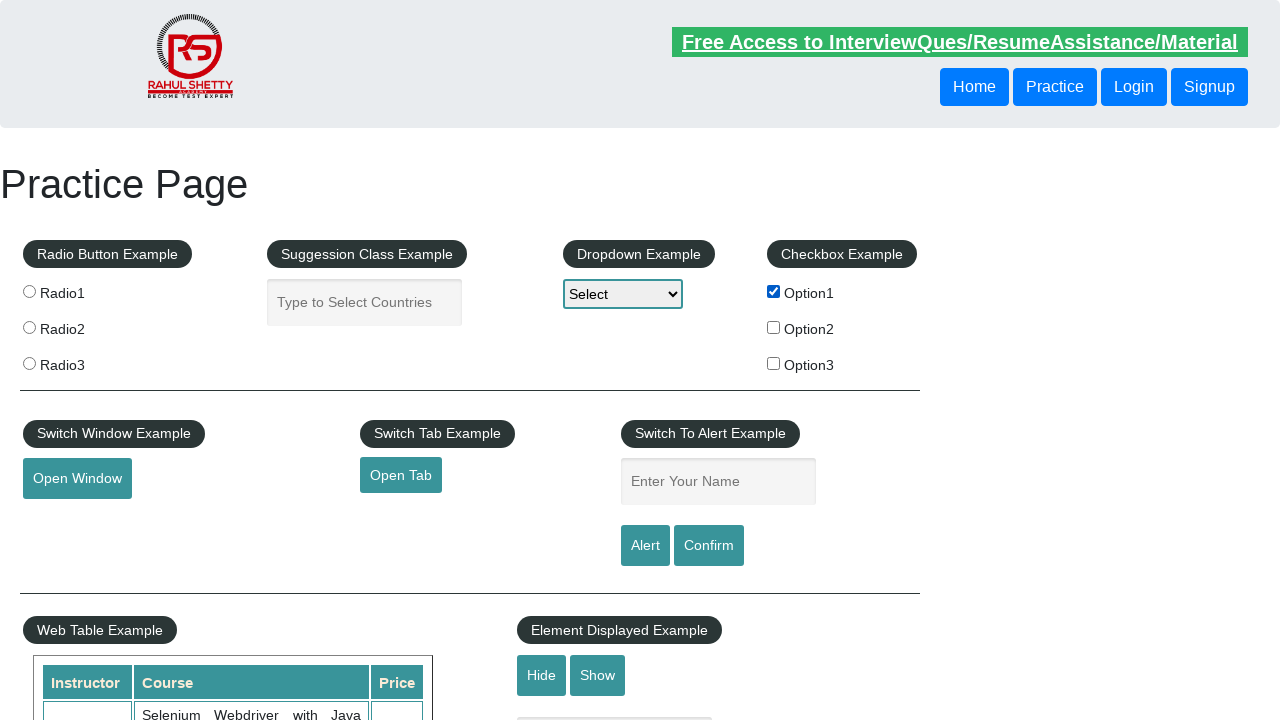

Verified checkbox 1 is checked
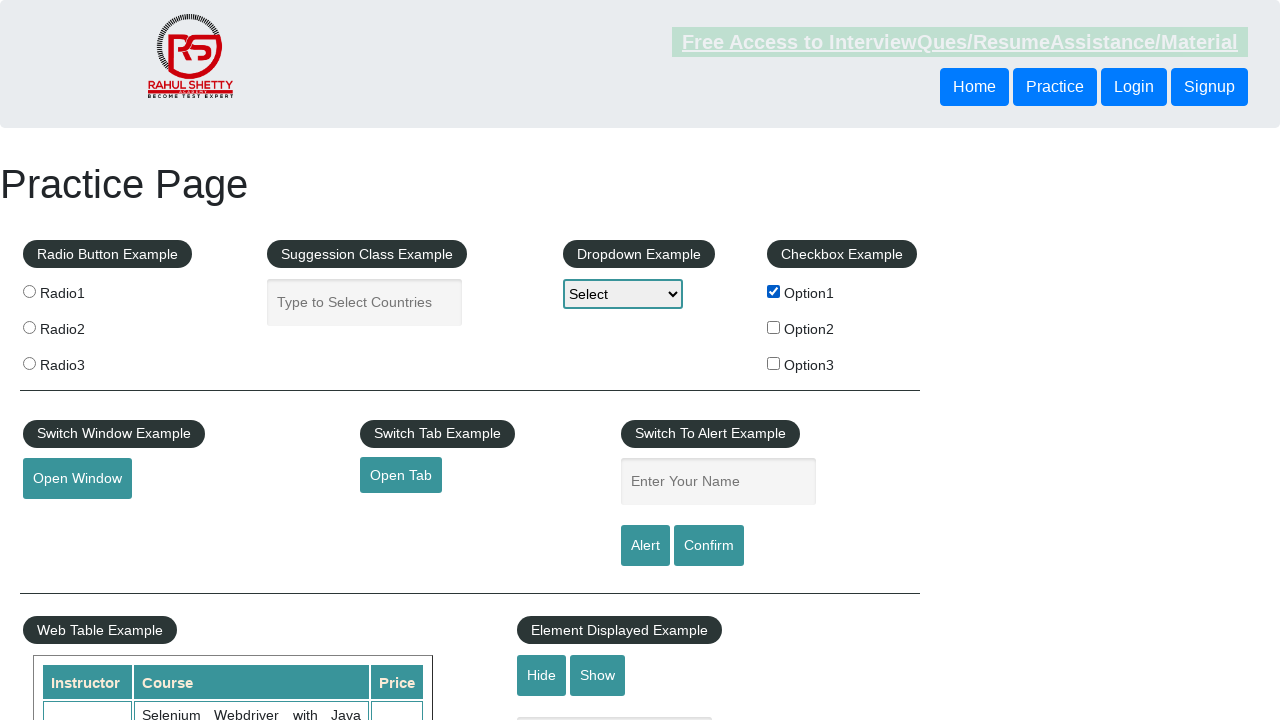

Clicked checkbox 2 at (774, 327) on #checkBoxOption2
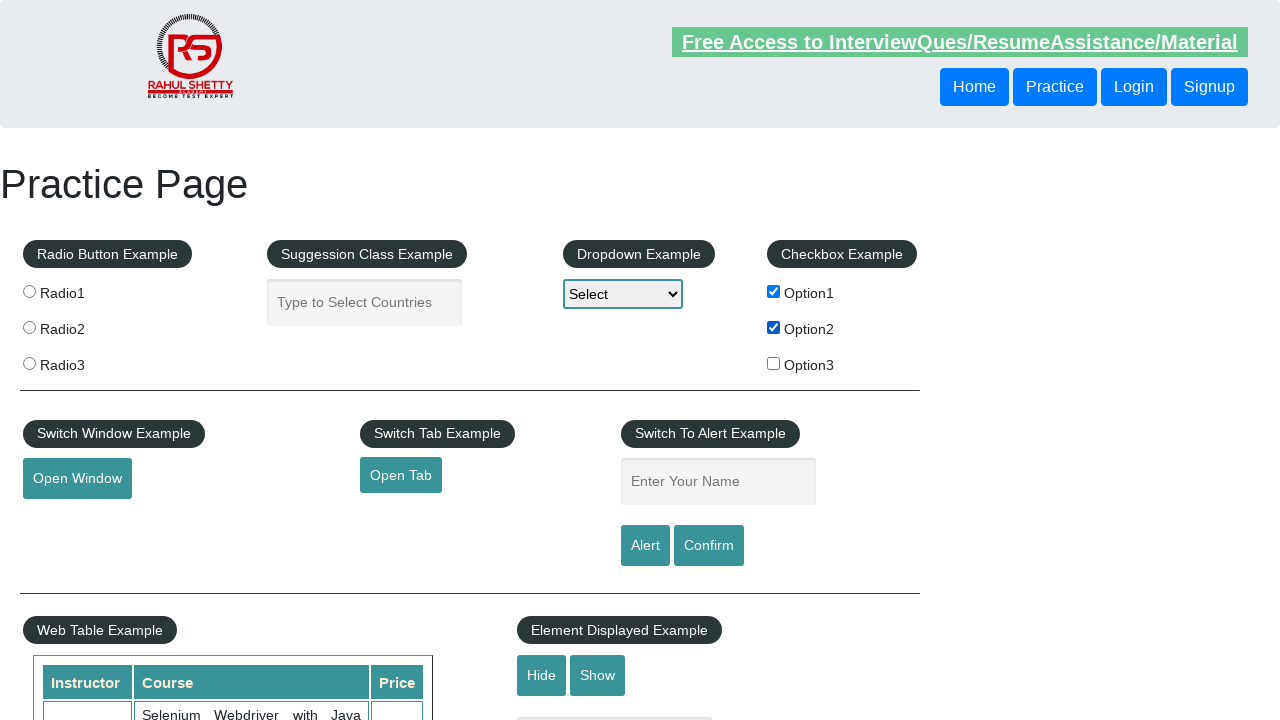

Verified checkbox 2 is checked
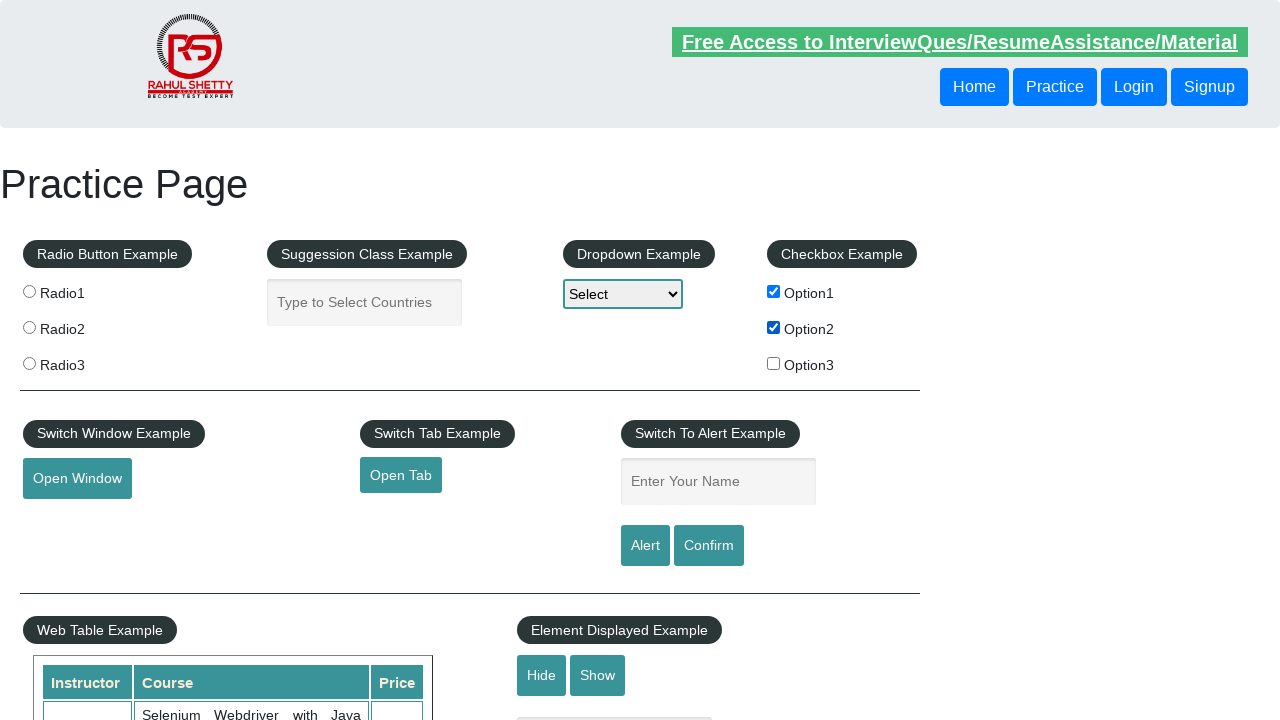

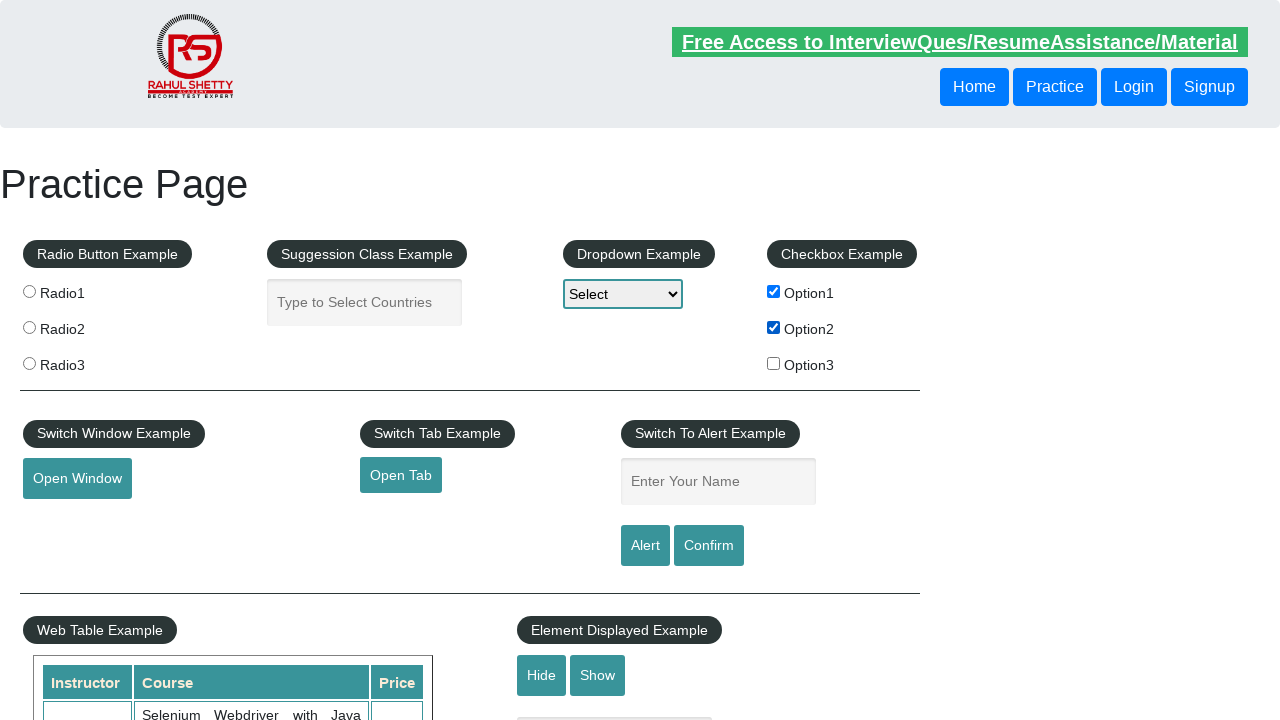